Verifies the suggestion dropdown box appears when clicking the city search field

Starting URL: https://bcparks.ca/

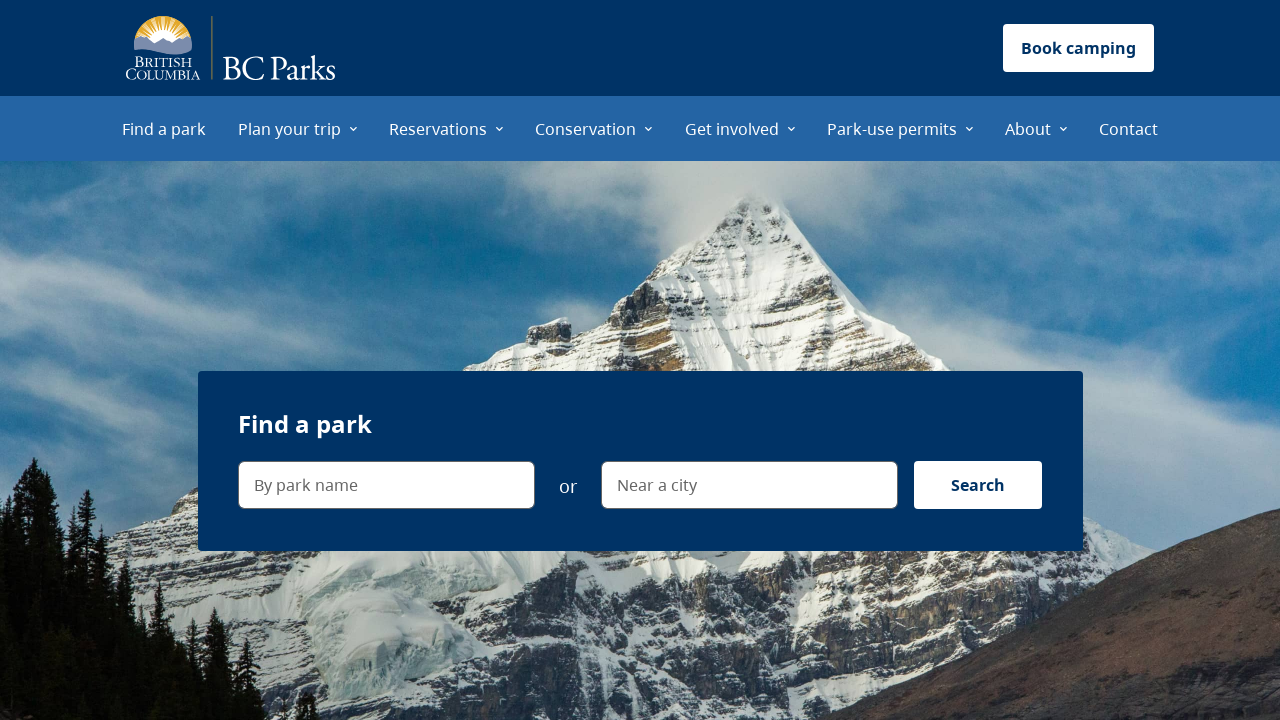

Waited for page to fully load with networkidle state
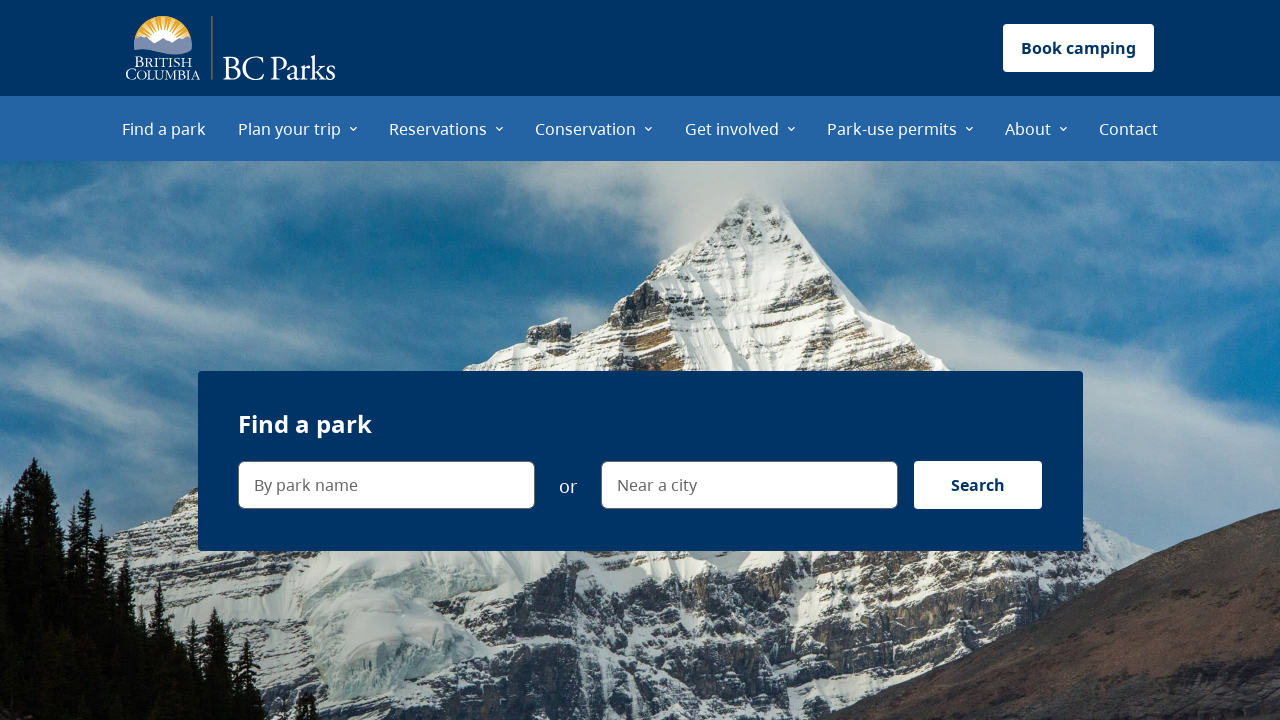

Clicked on 'Near a city' search field at (749, 485) on internal:label="Near a city"i
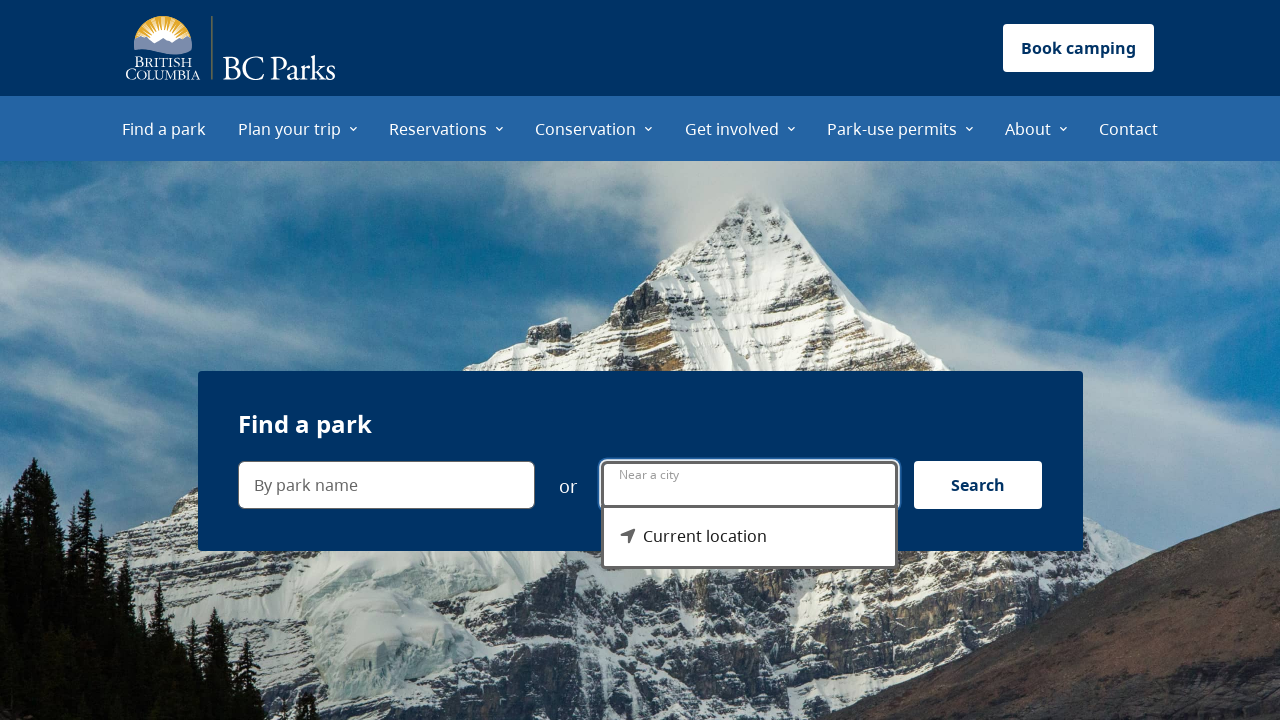

Verified suggestion dropdown menu appeared
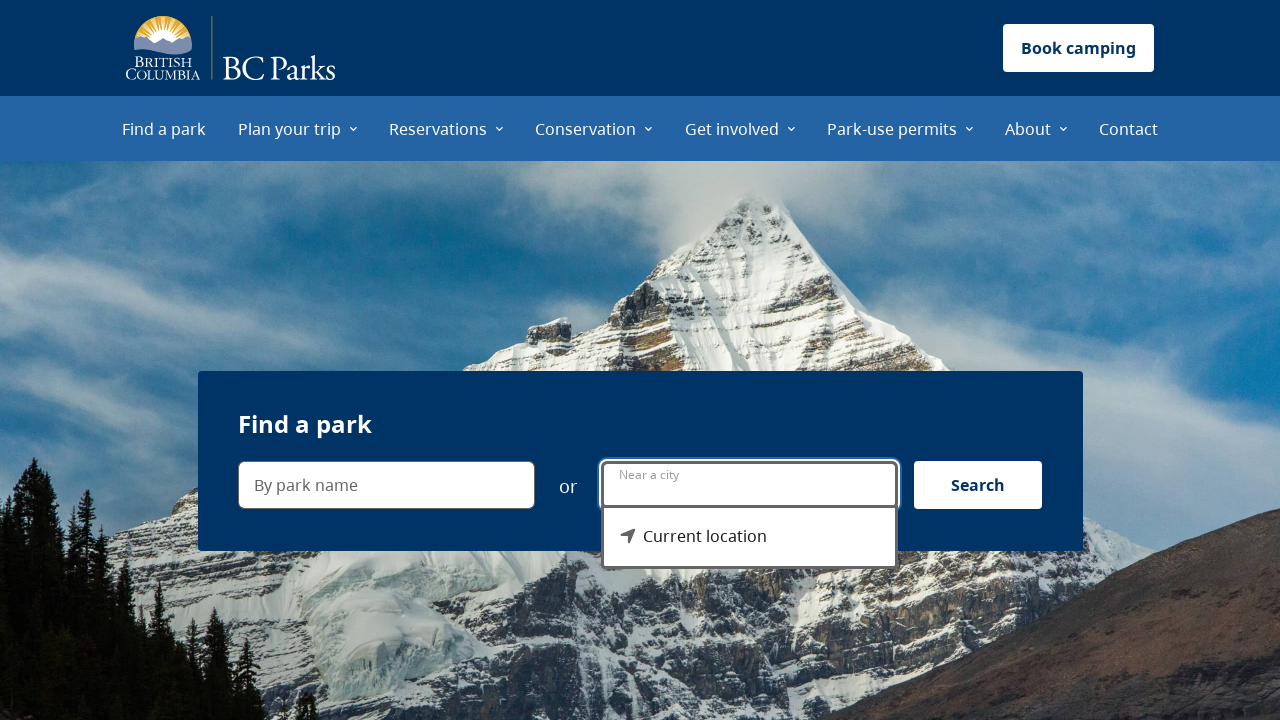

Verified 'Current location' option is visible in suggestion box
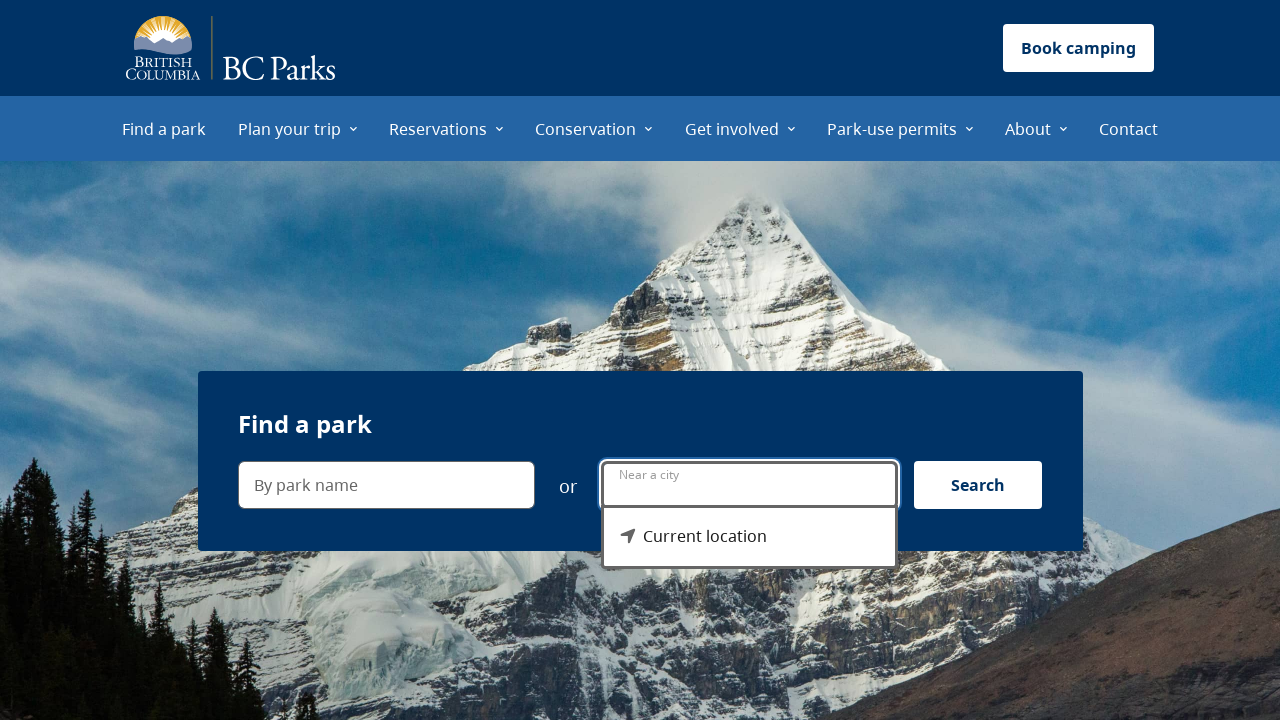

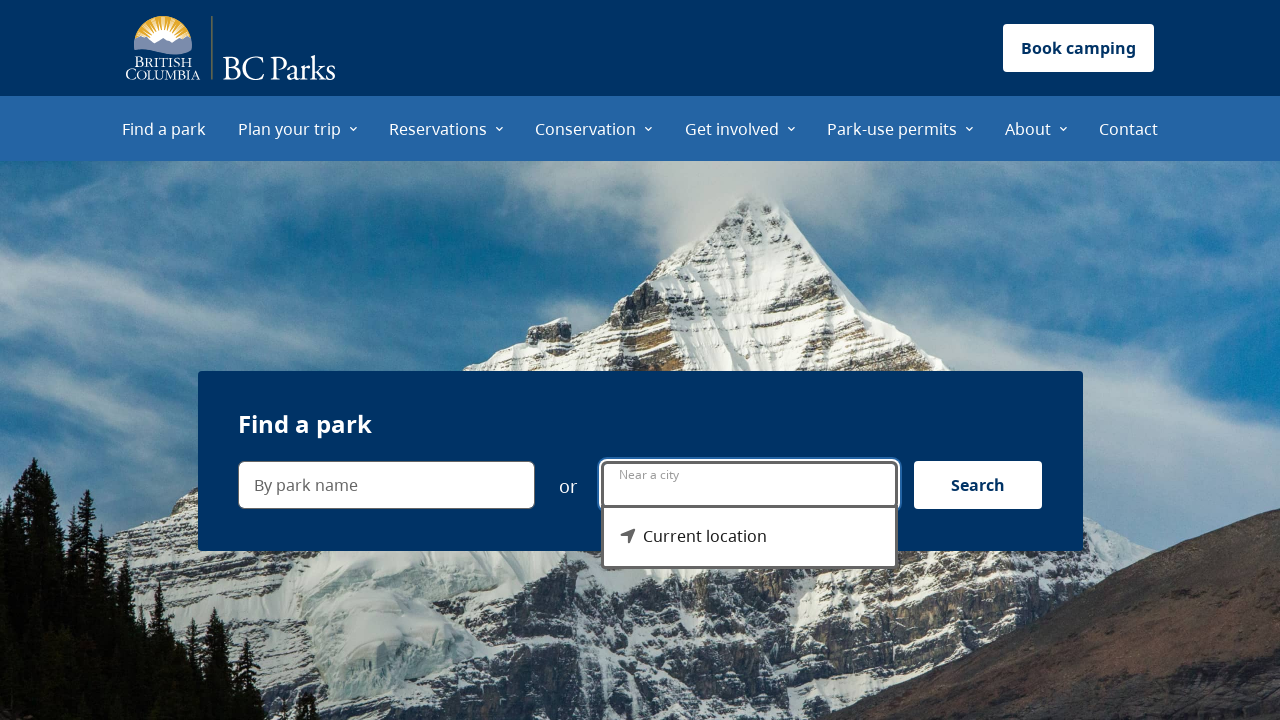